Demonstrates drag-and-drop by offset functionality by dragging an element to specific coordinates

Starting URL: https://crossbrowsertesting.github.io/drag-and-drop

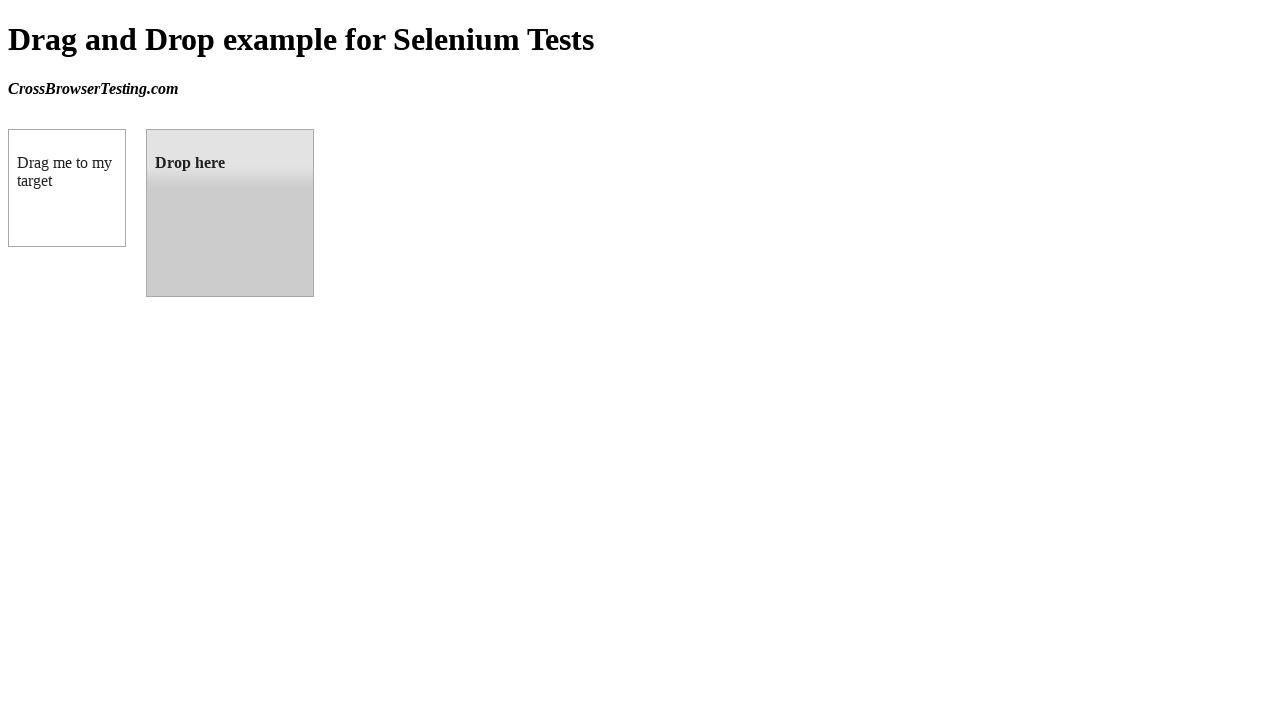

Located the draggable source element
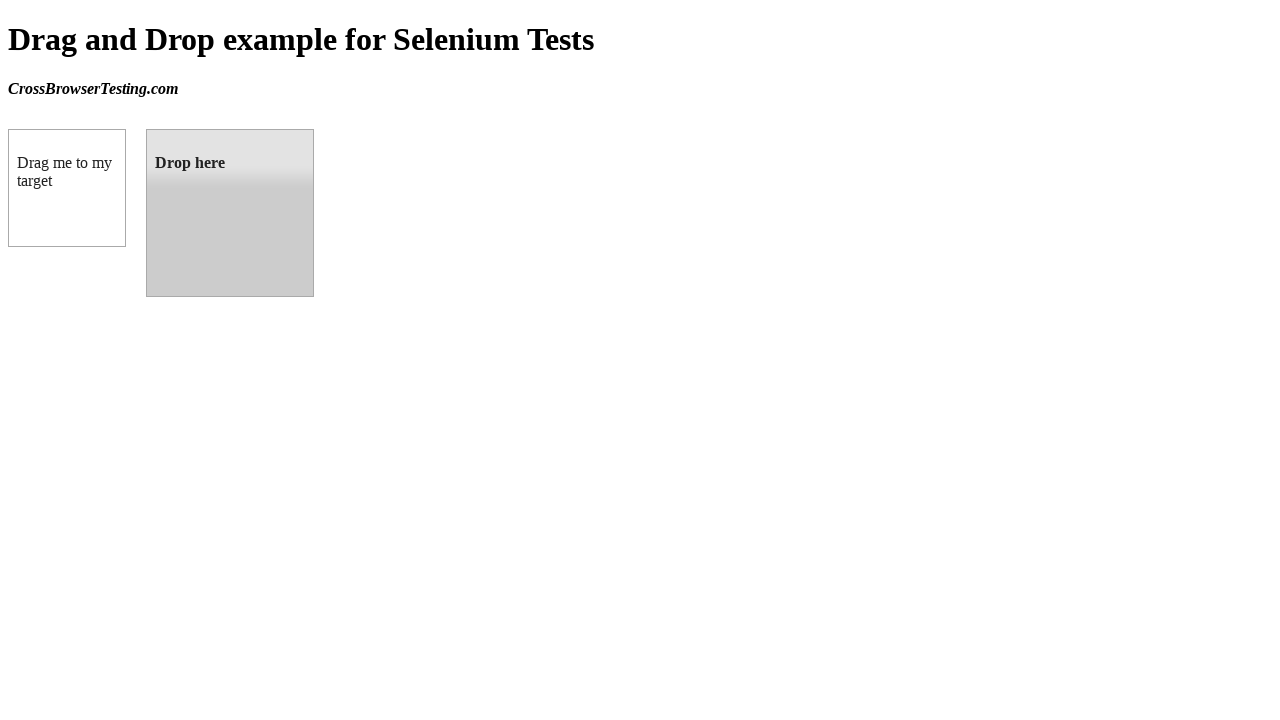

Located the droppable target element
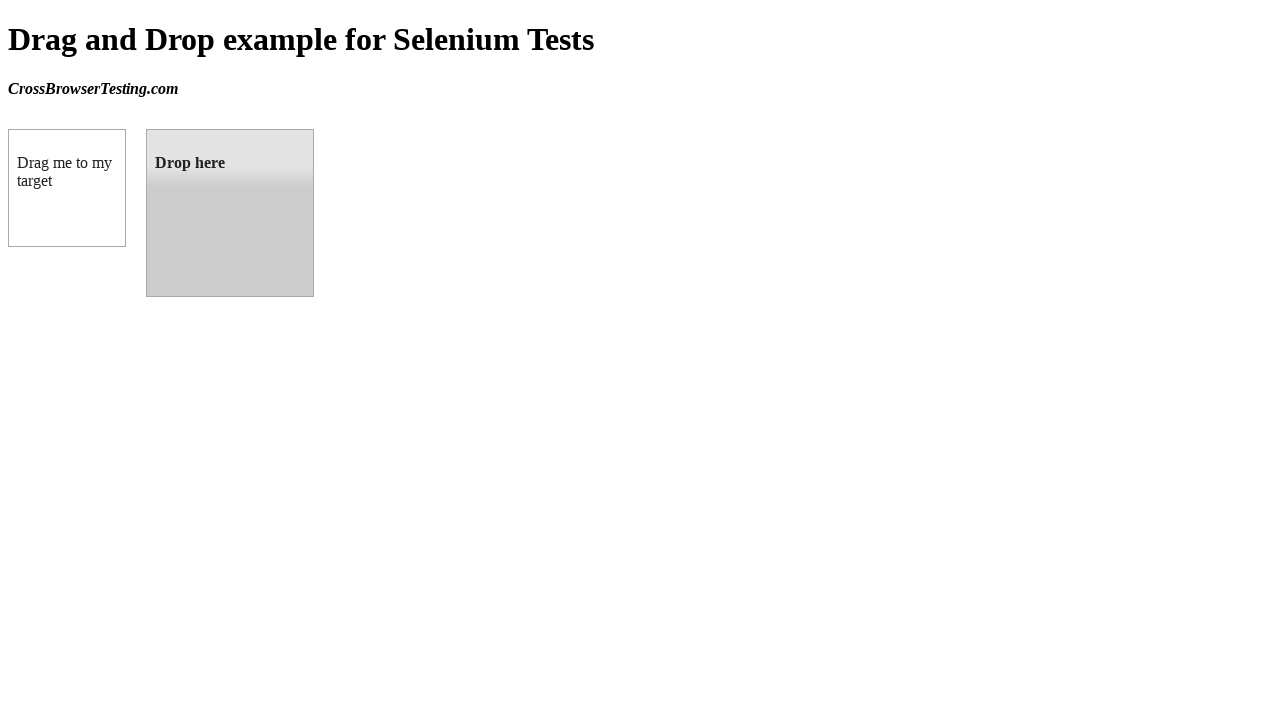

Retrieved bounding box coordinates of target element
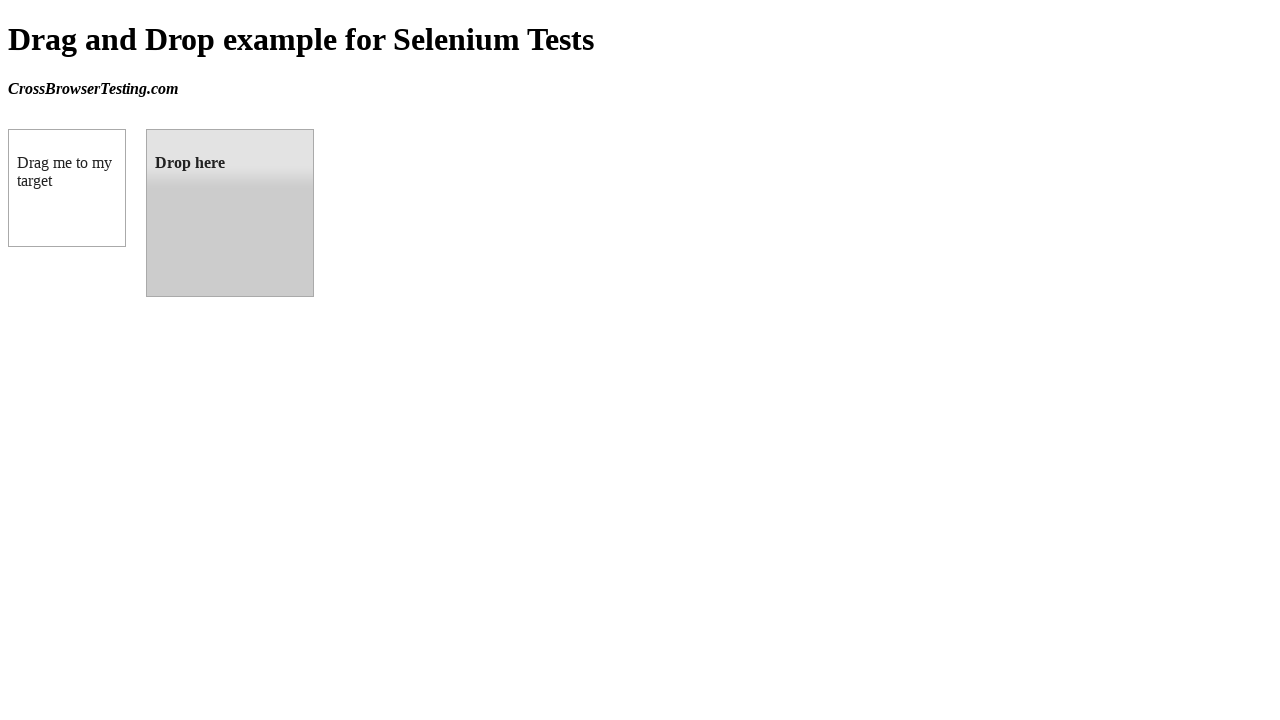

Calculated center coordinates of target element
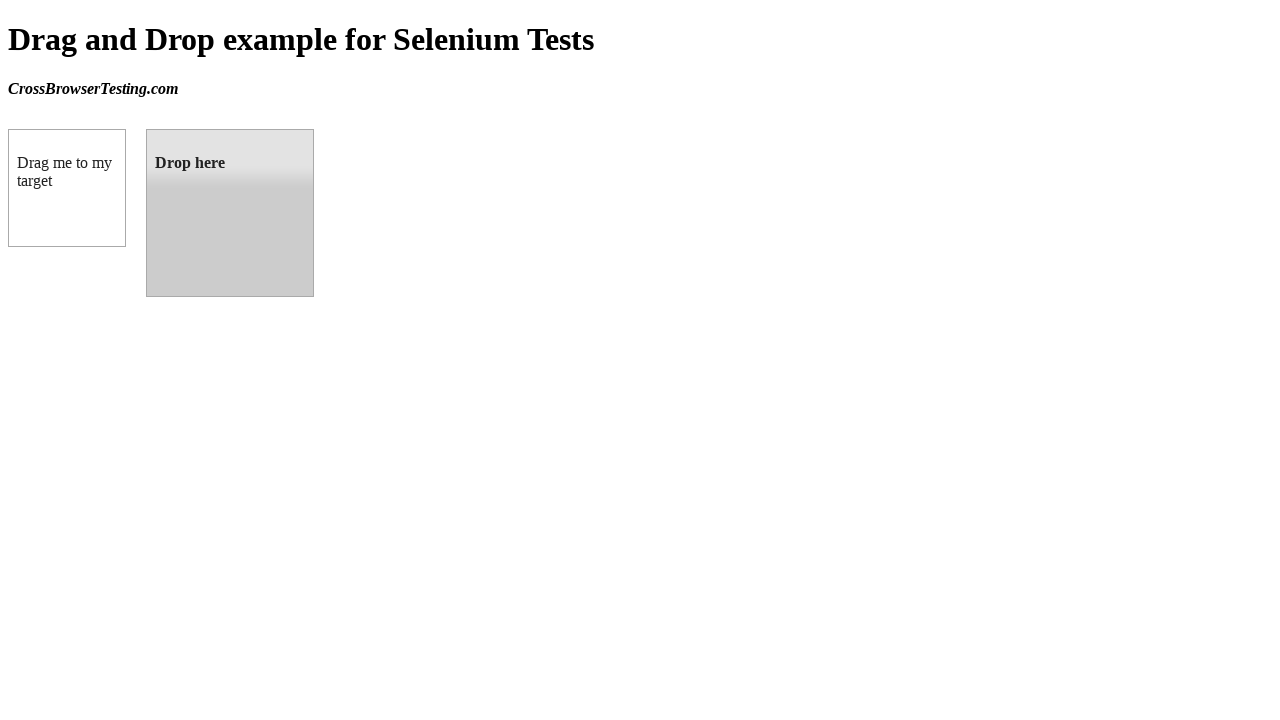

Dragged source element to target element via drag_to() at (230, 213)
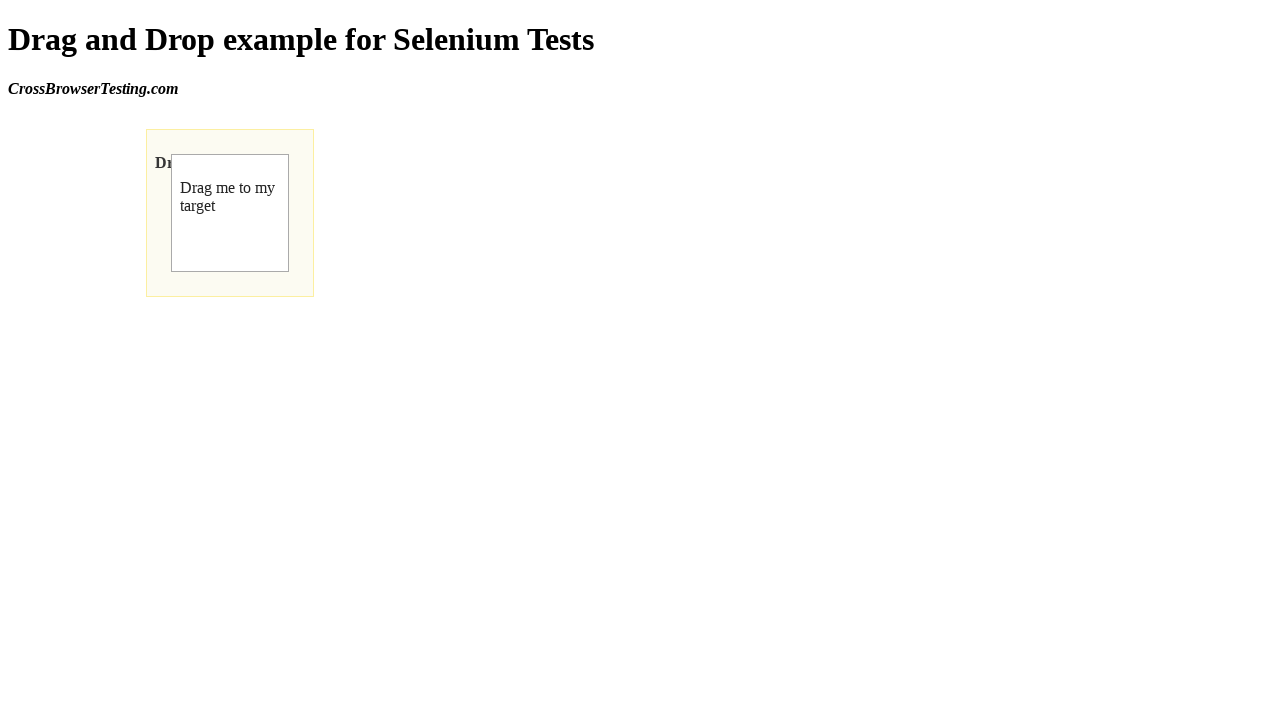

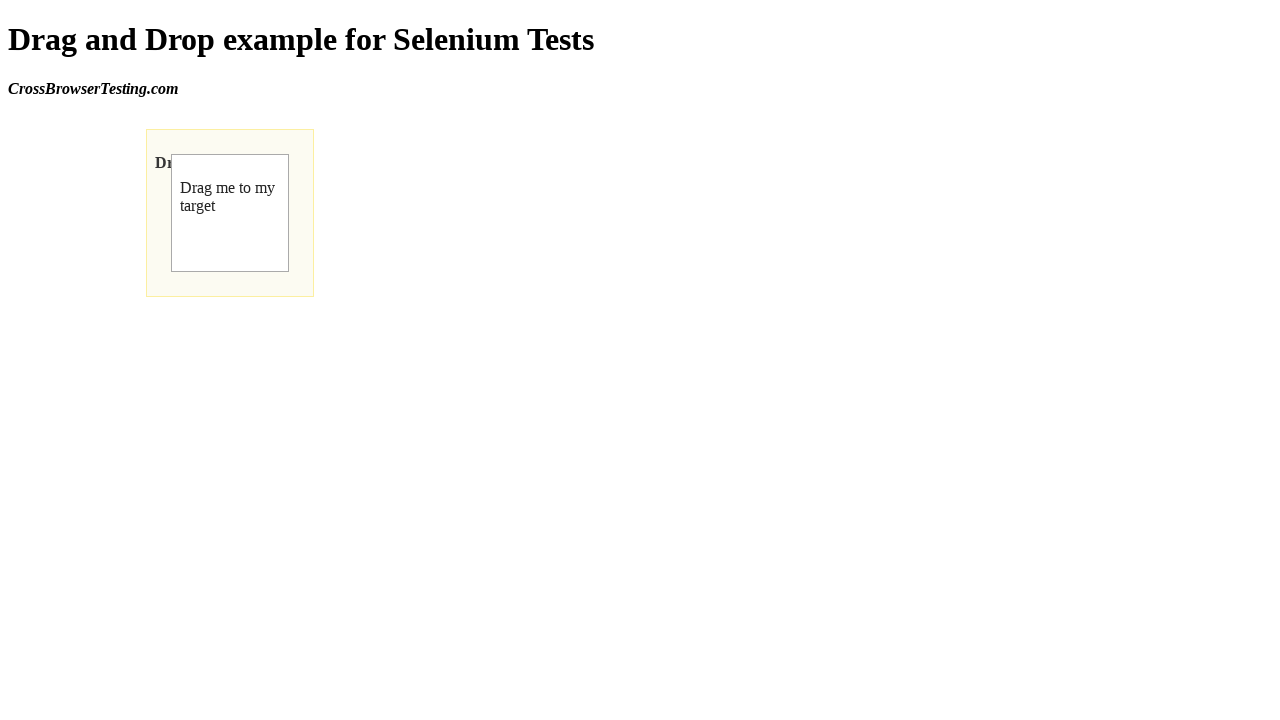